Tests jQuery UI sortable functionality by navigating to the sortable demo and dragging an item to reorder the list

Starting URL: http://jqueryui.com/draggable/

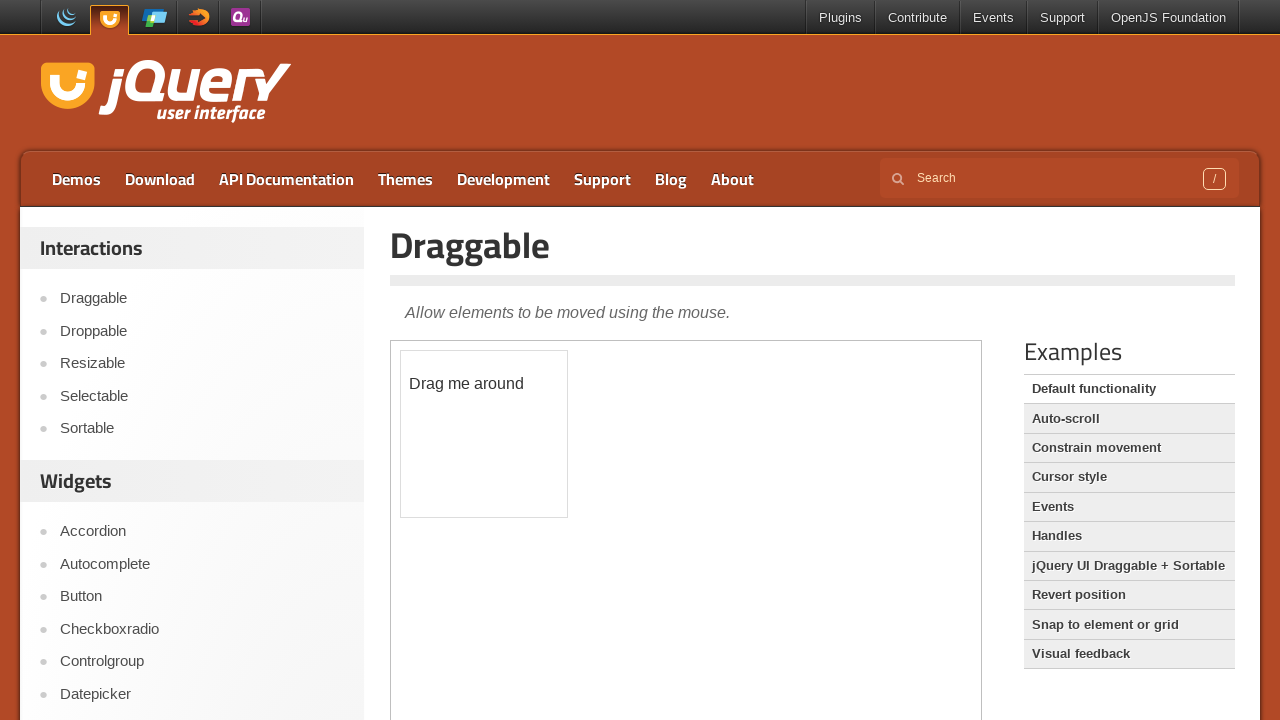

Clicked on Sortable link to navigate to sortable demo at (1129, 566) on text=Sortable
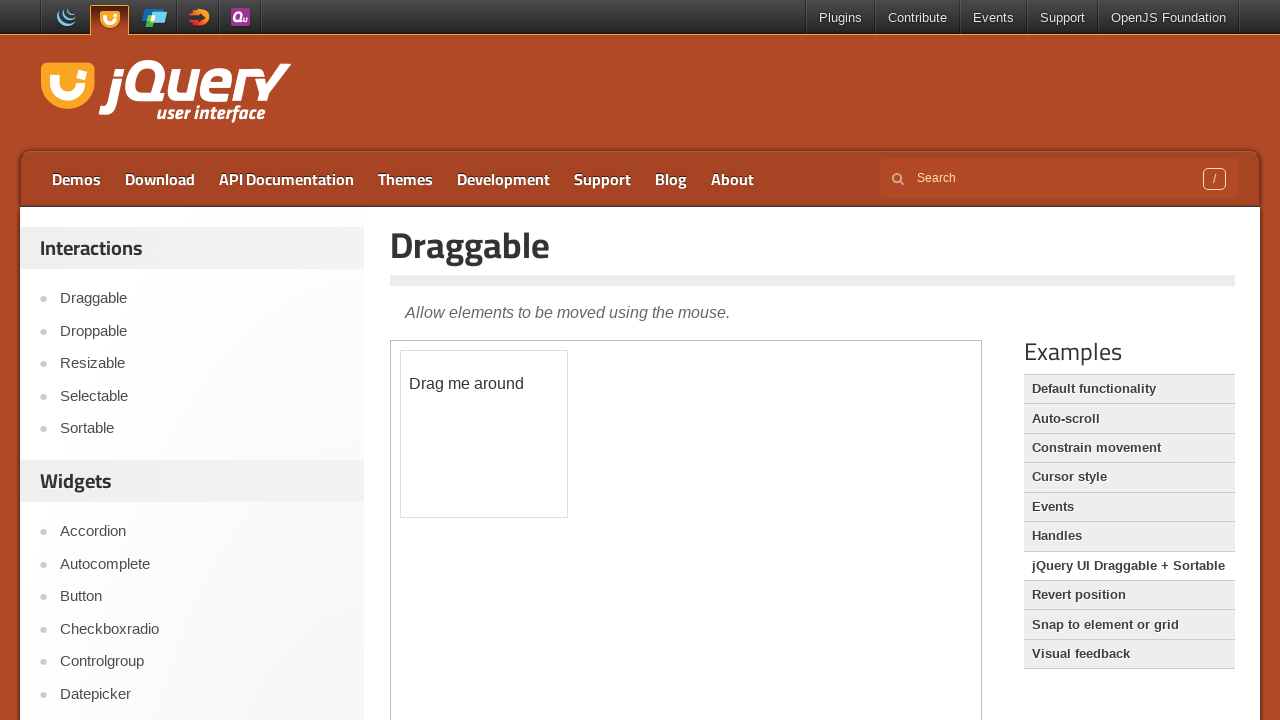

Demo iframe loaded
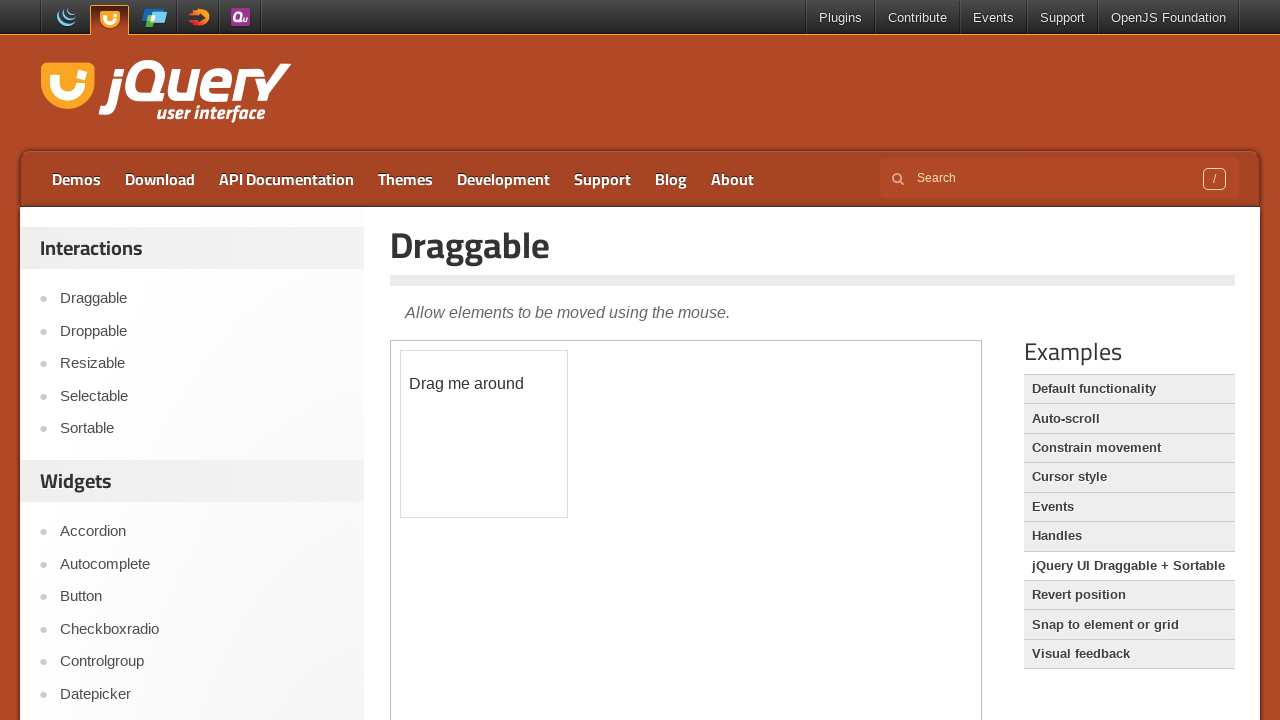

Located demo iframe
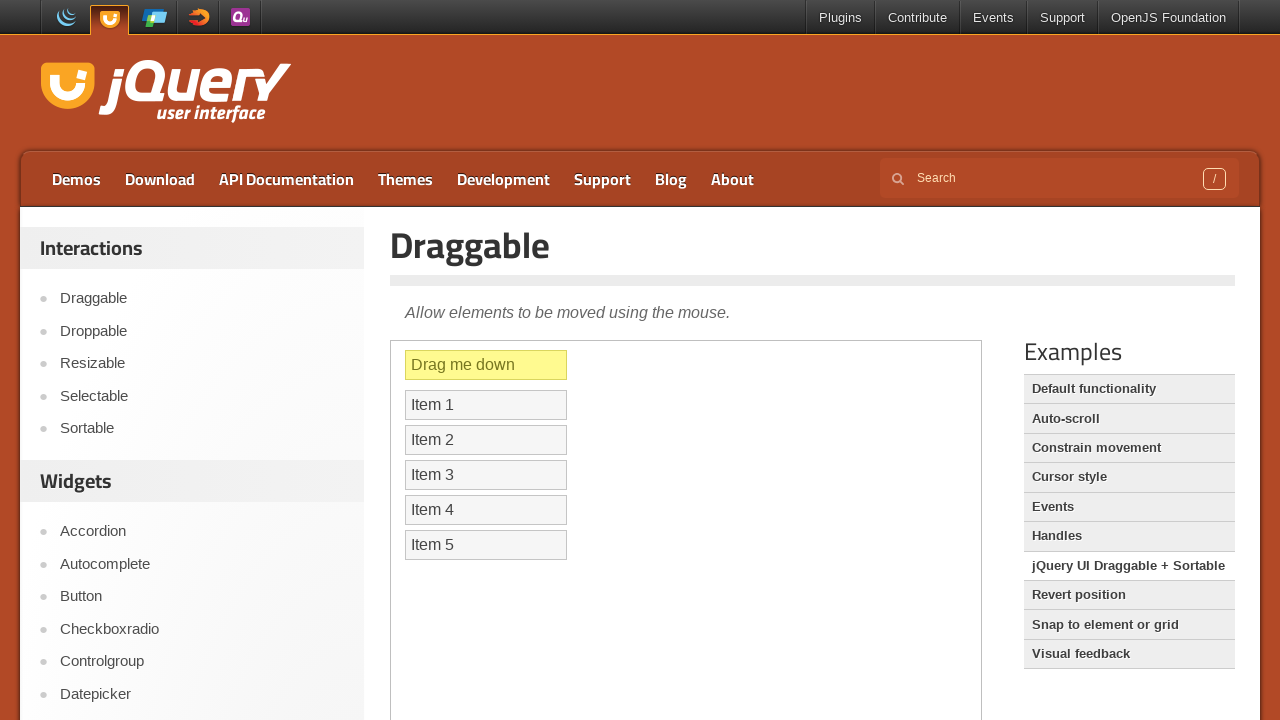

Located Item 1 element within iframe
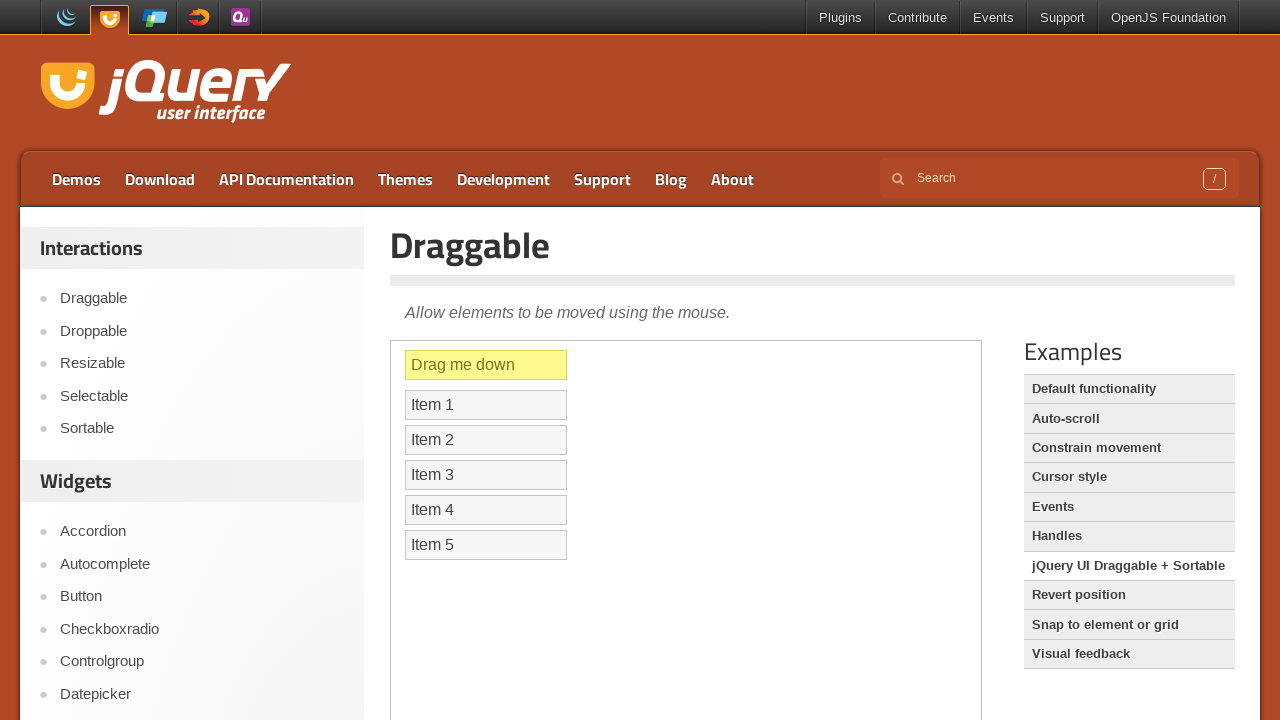

Located Item 4 element within iframe
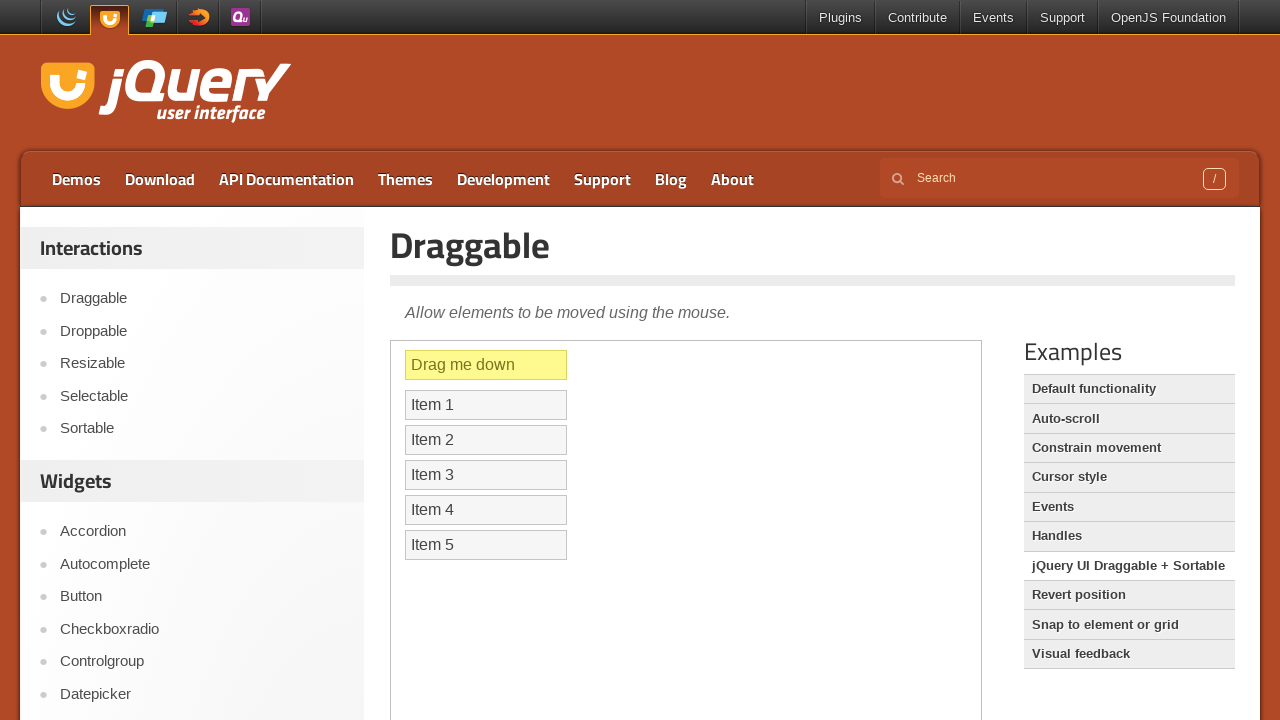

Retrieved bounding box of Item 4
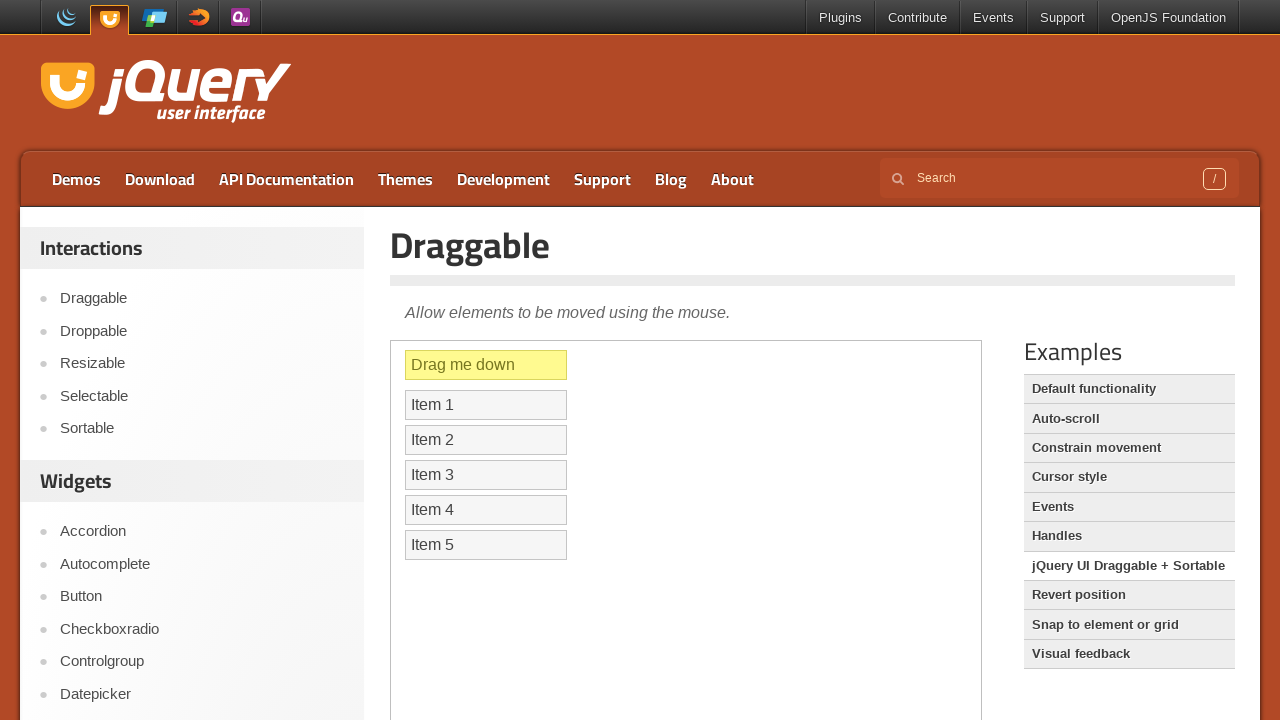

Dragged Item 1 to Item 4's position to reorder the list at (486, 510)
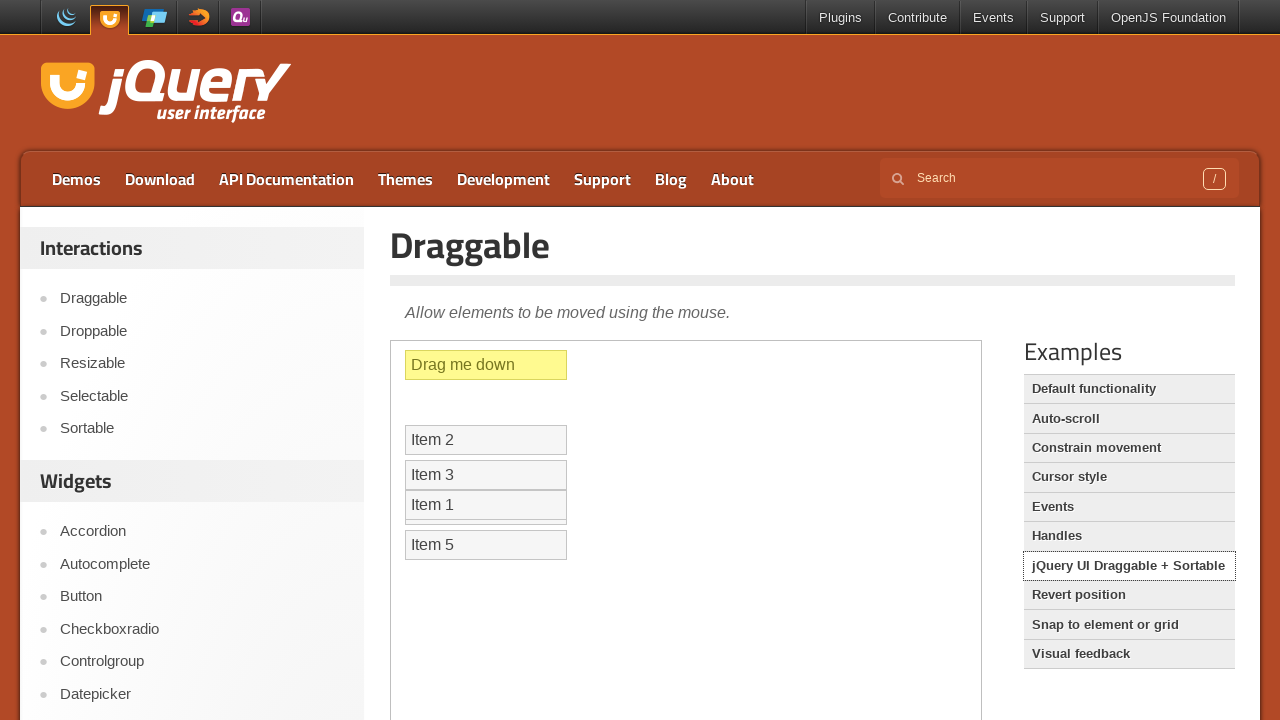

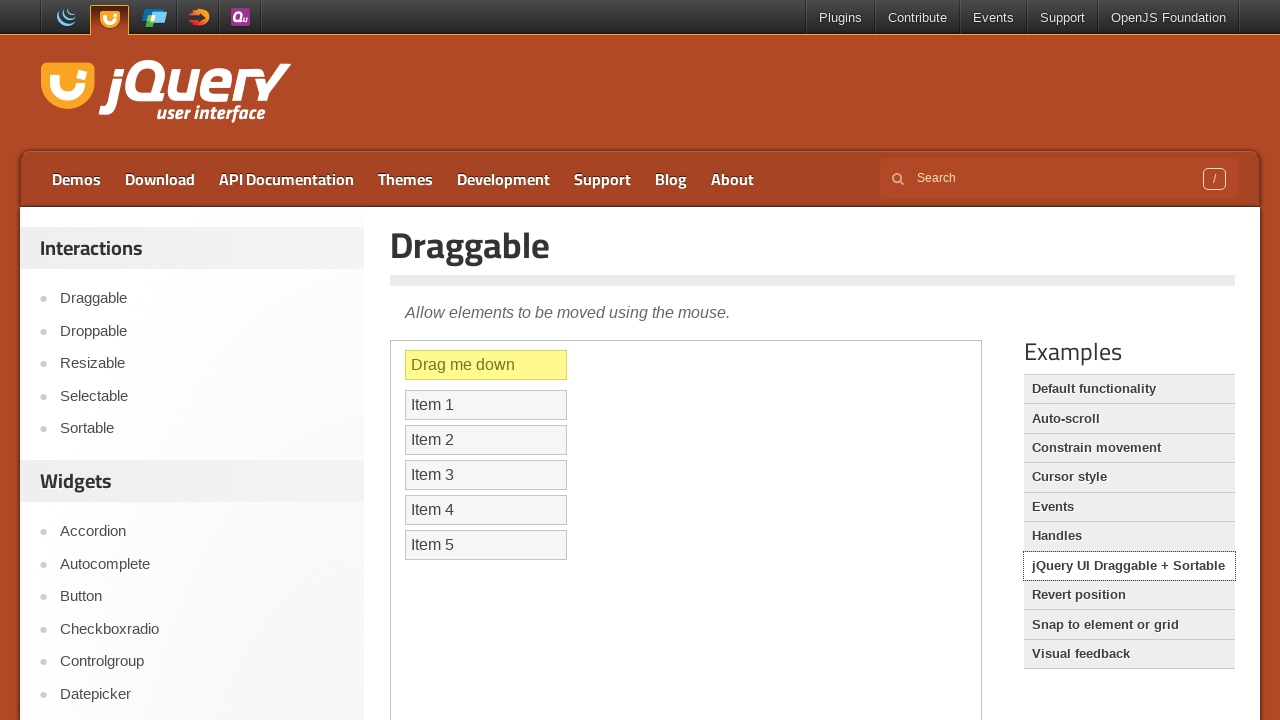